Hovers over an avatar image and verifies that the avatar text becomes visible

Starting URL: https://the-internet.herokuapp.com/hovers

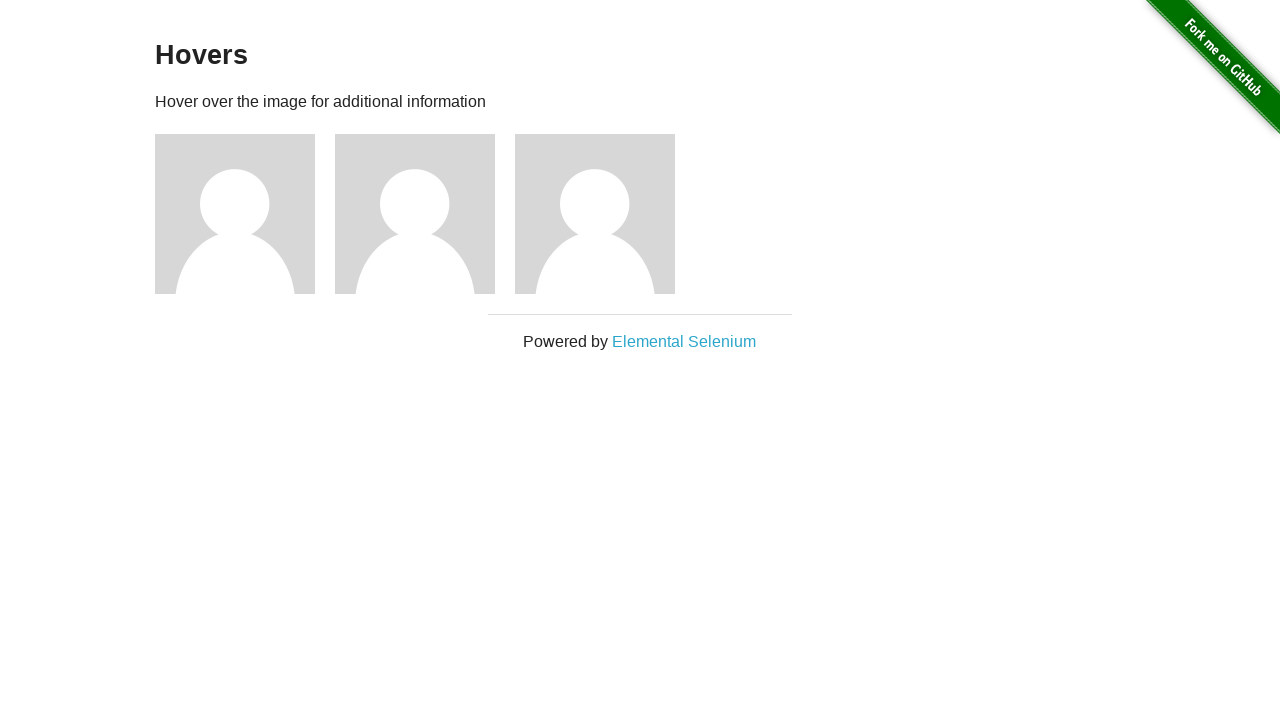

Located first avatar image element
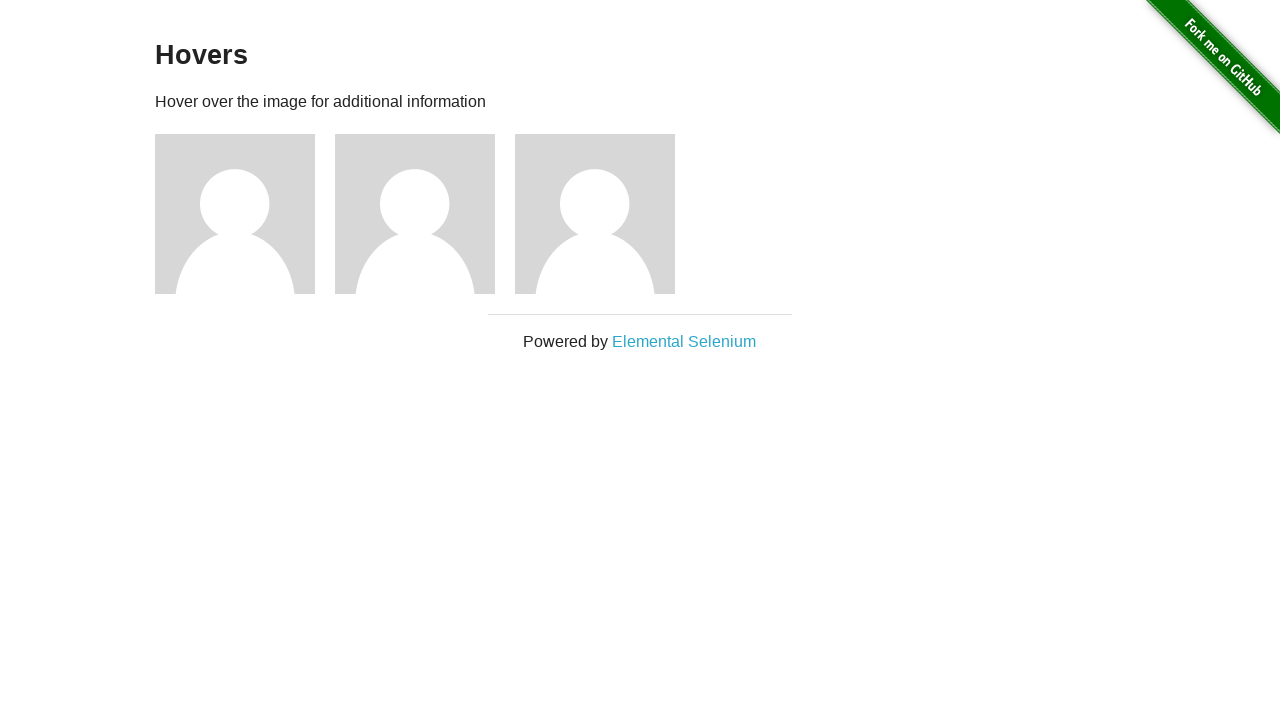

Located first avatar text element
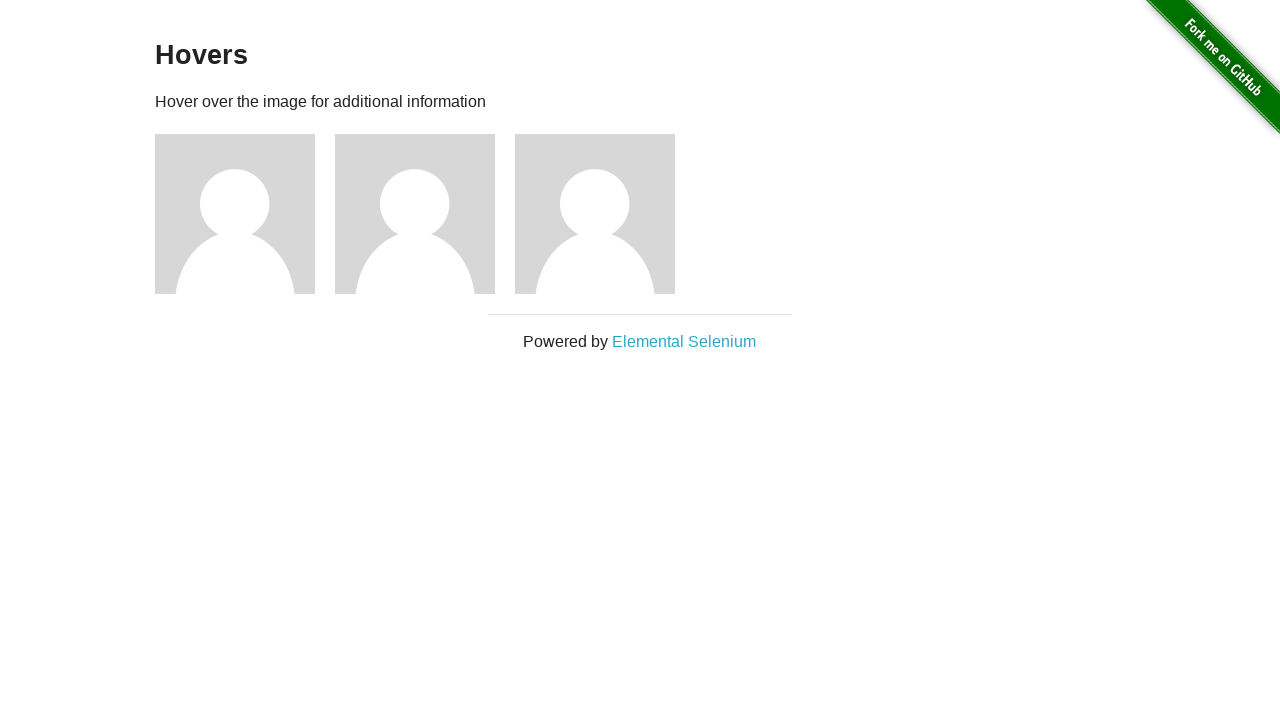

Hovered over avatar image at (235, 214) on .figure img >> nth=0
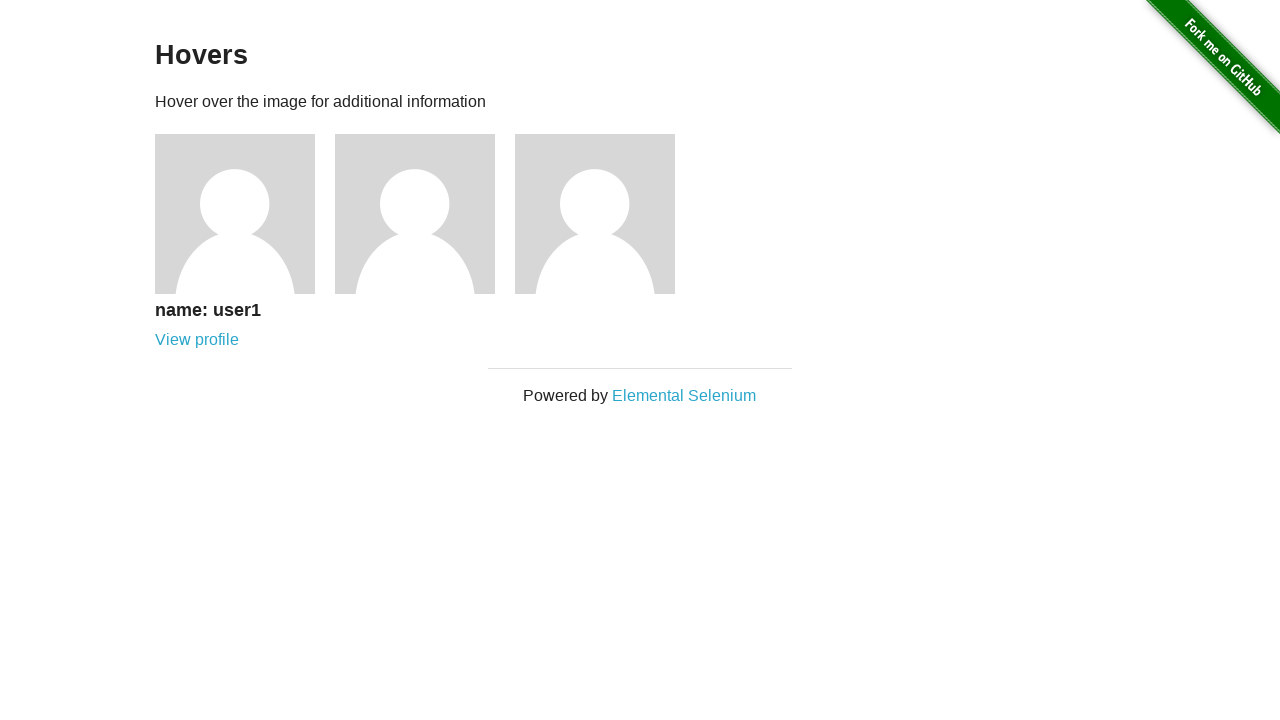

Avatar text became visible after hover
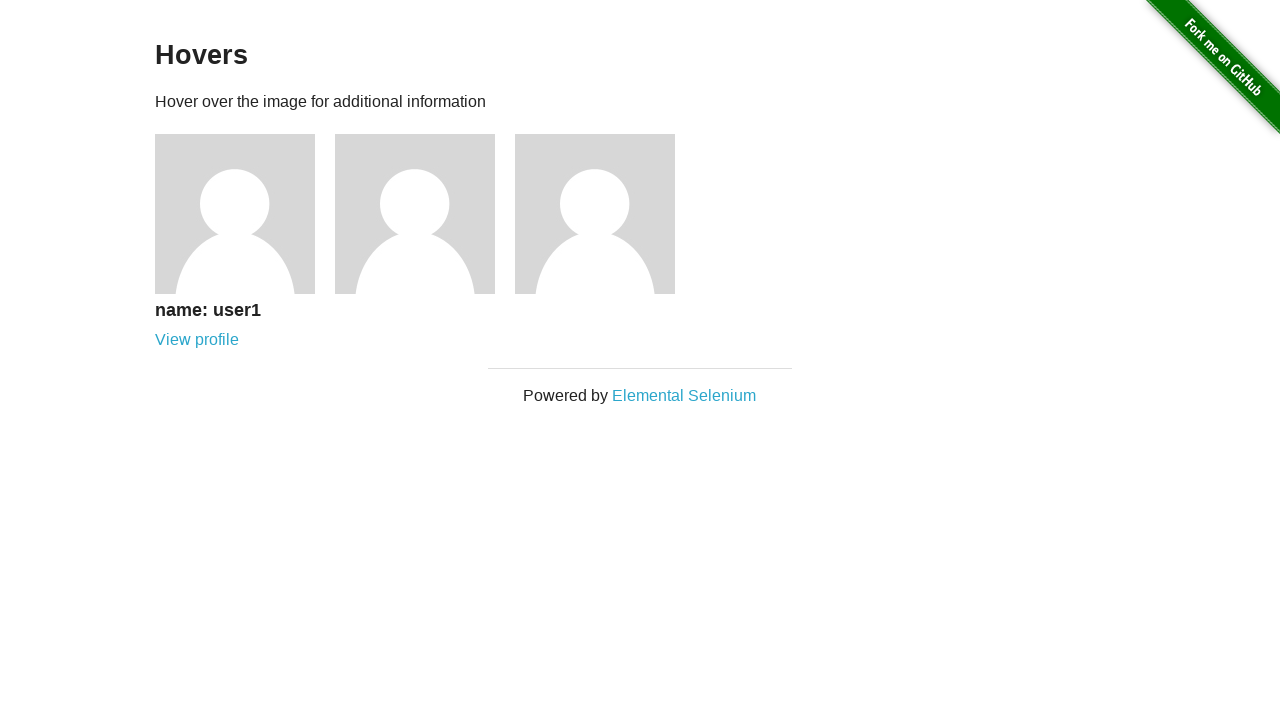

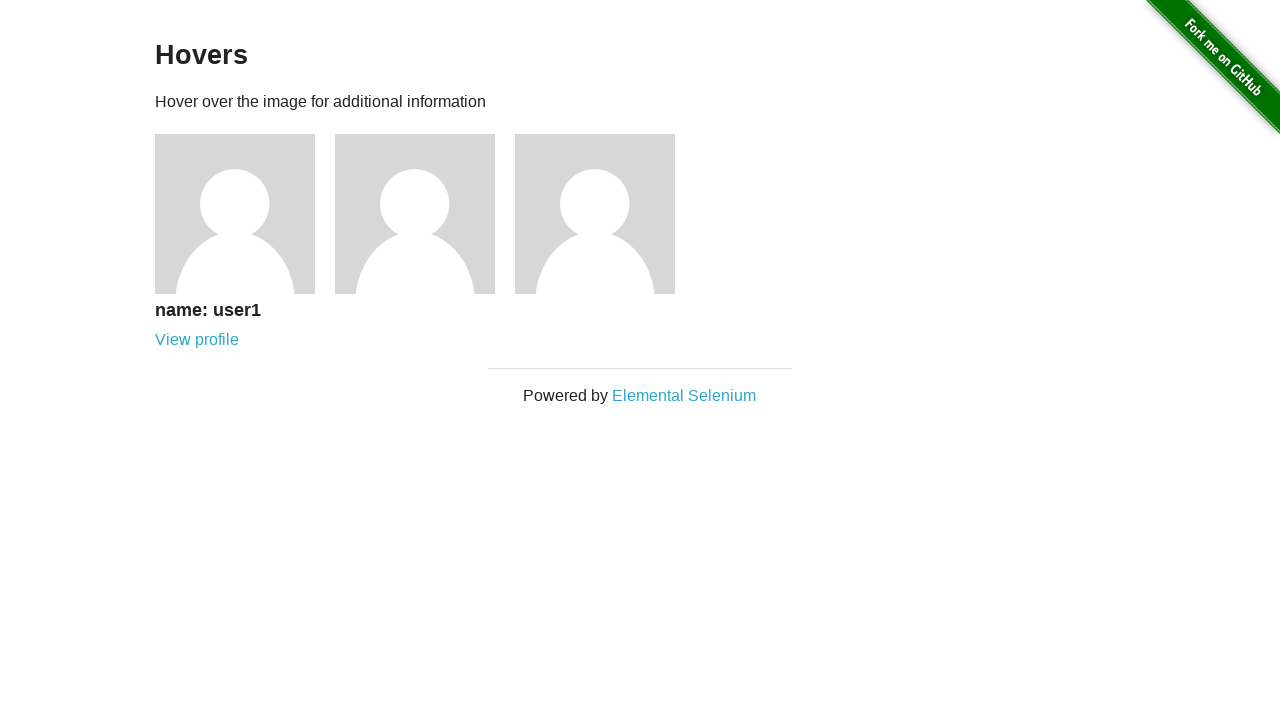